Tests Microsoft search functionality by searching for "Frank Zhang"

Starting URL: http://www.microsoft.com

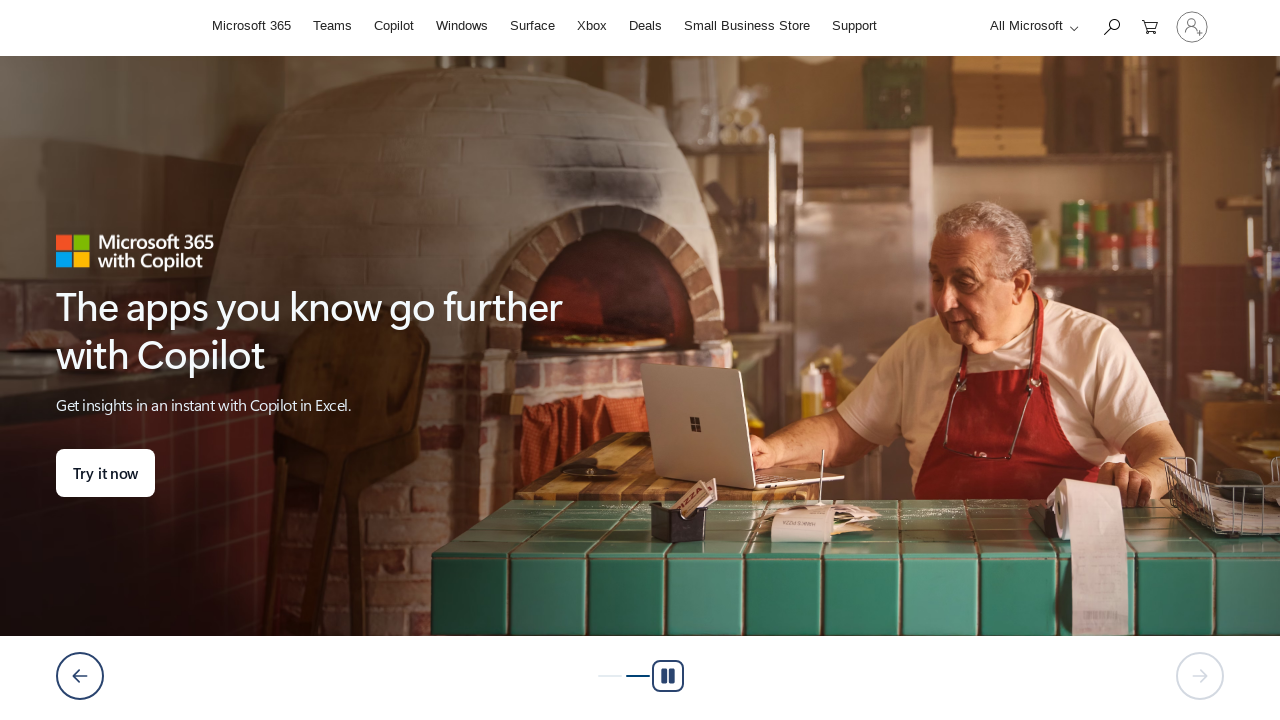

Clicked search icon to expand searchbox at (1111, 26) on #search
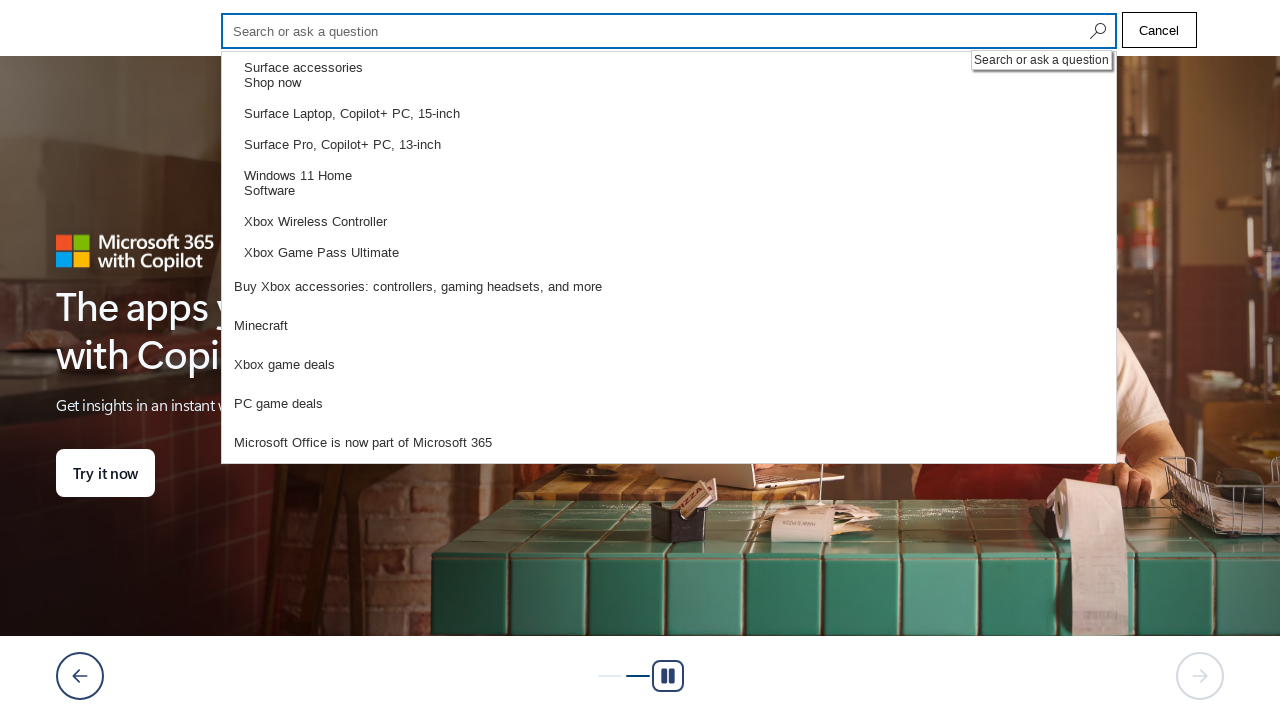

Entered 'Frank Zhang' in search field on #cli_shellHeaderSearchInput
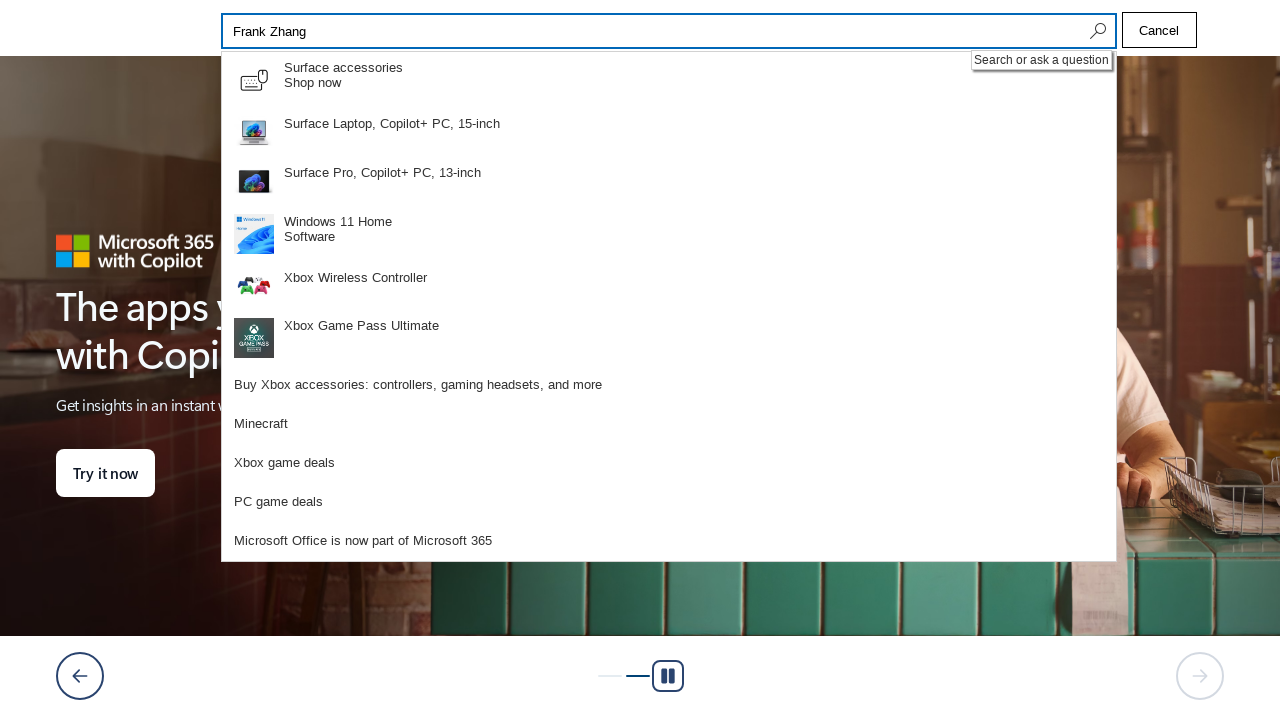

Clicked search button to execute search for Frank Zhang at (1096, 31) on #search
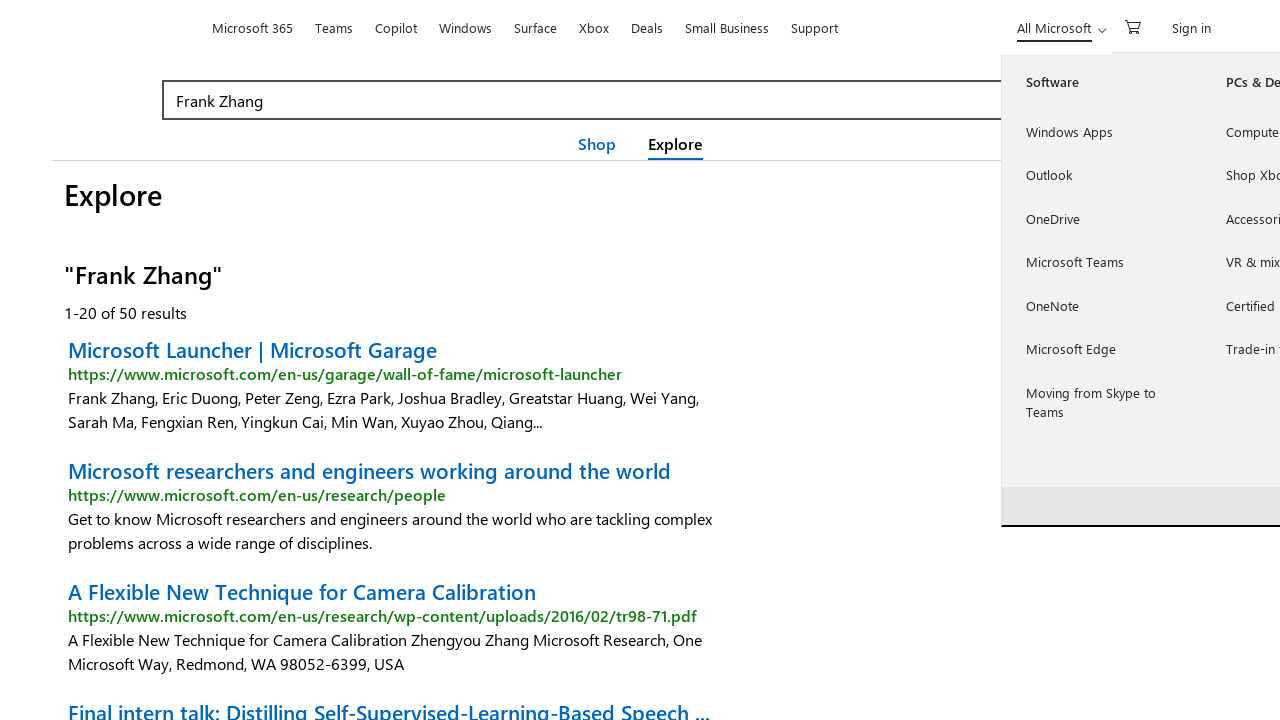

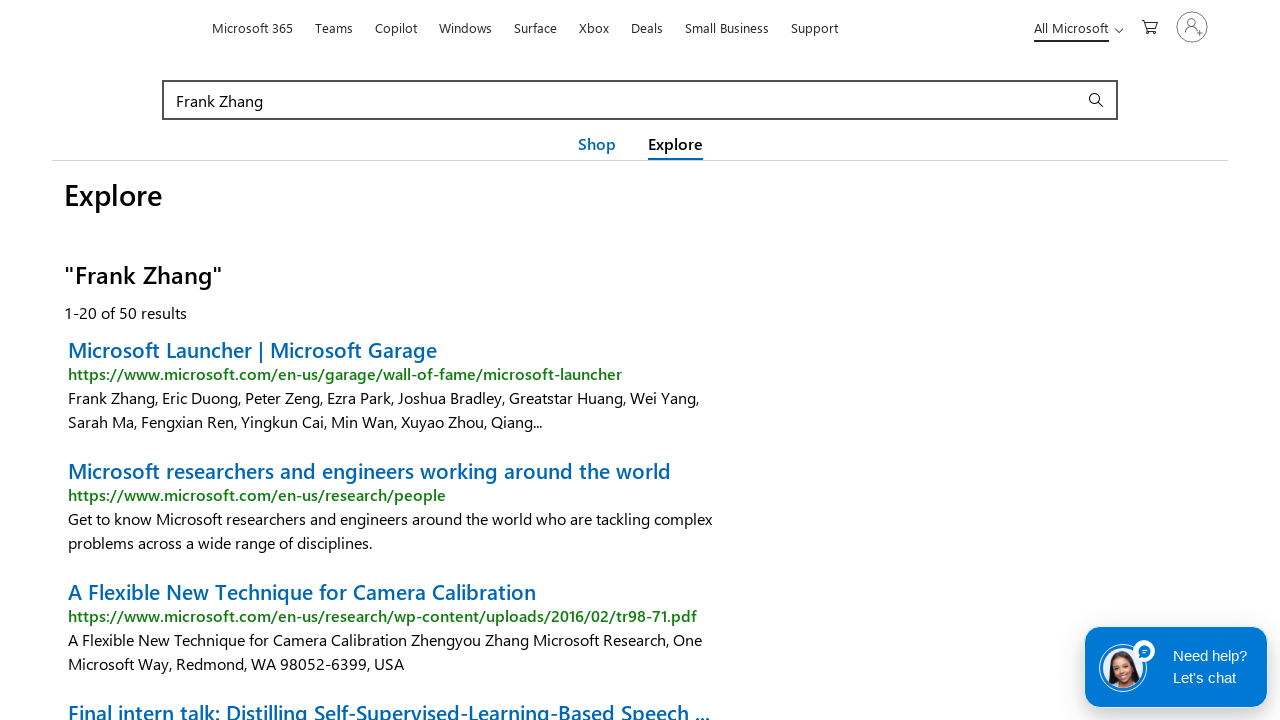